Navigates through paginated table pages to find and locate a row containing specific text "Archy J"

Starting URL: http://syntaxprojects.com/table-pagination-demo.php

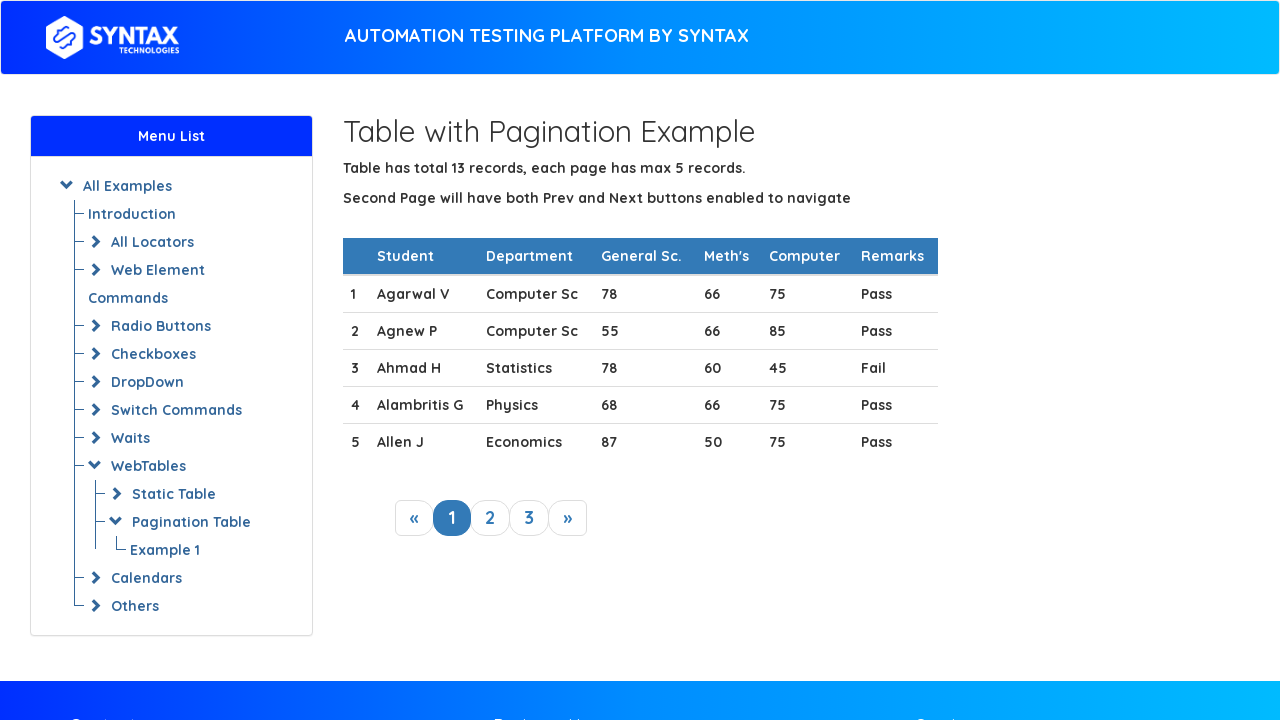

Waited for paginated table to load
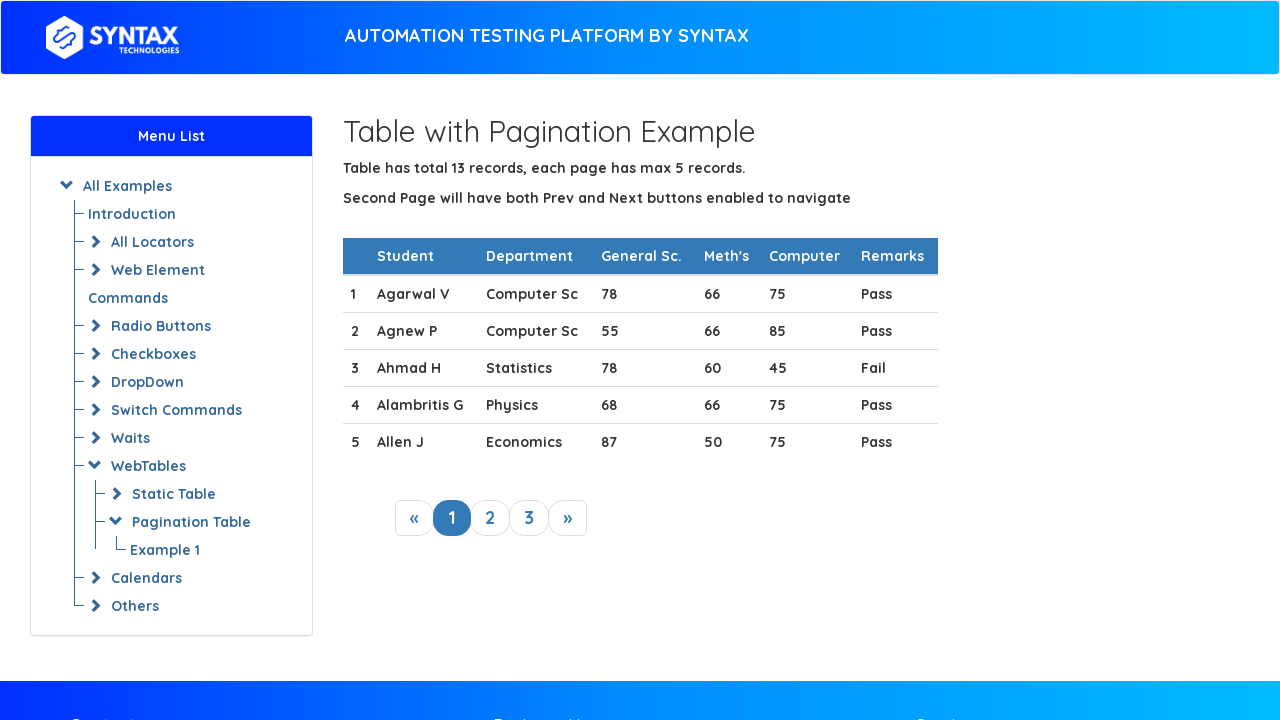

Retrieved all rows from table on page 1
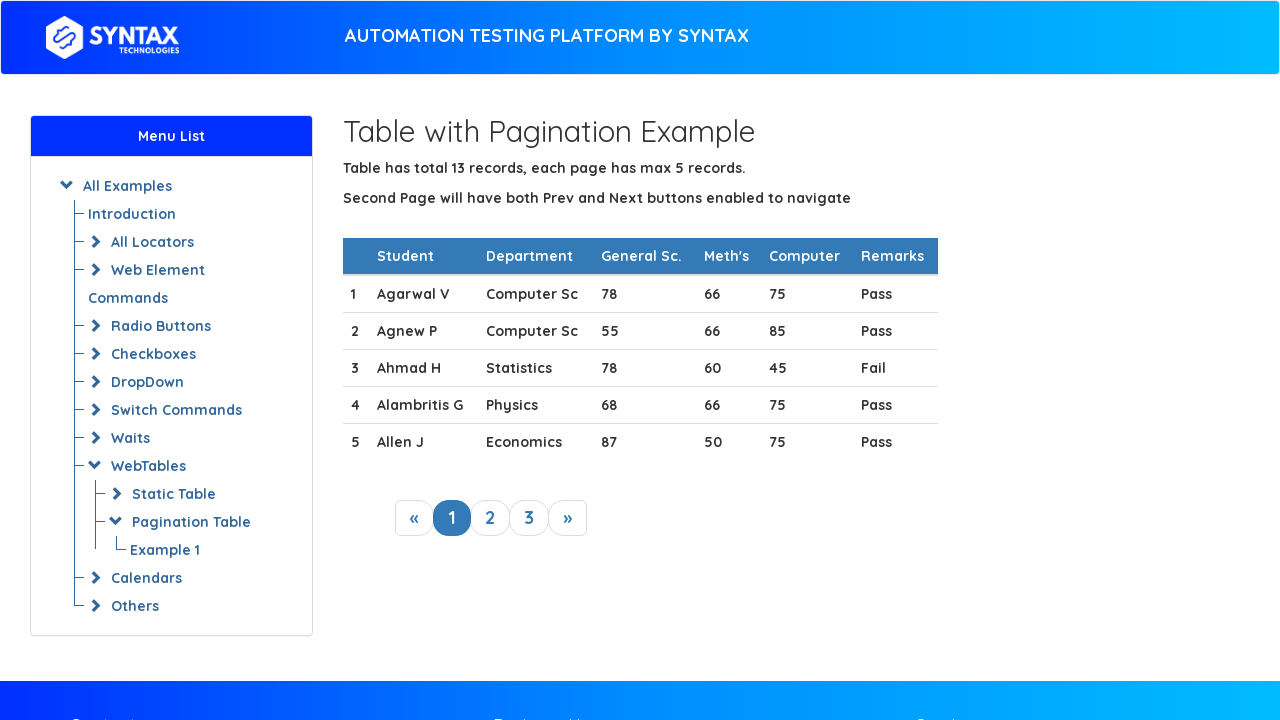

Clicked next button to navigate to page 2 at (568, 518) on xpath=//a[@class='next_link']
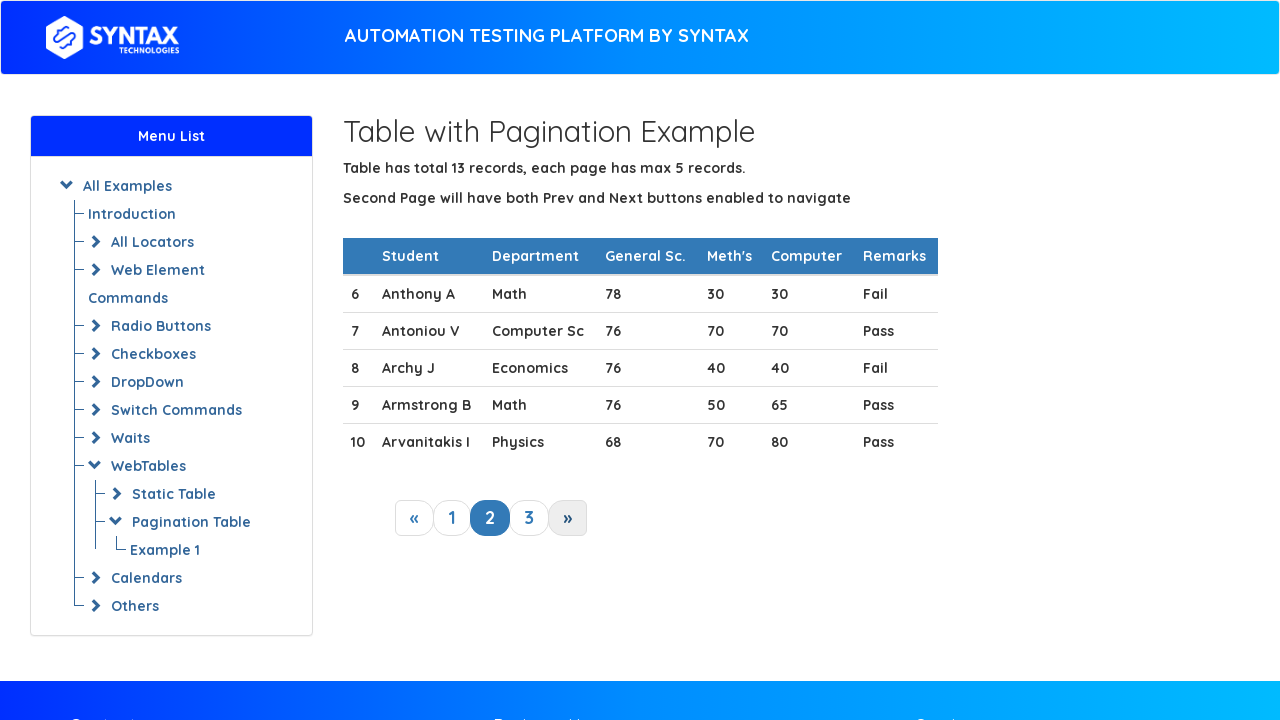

Waited 500ms for table to update after pagination
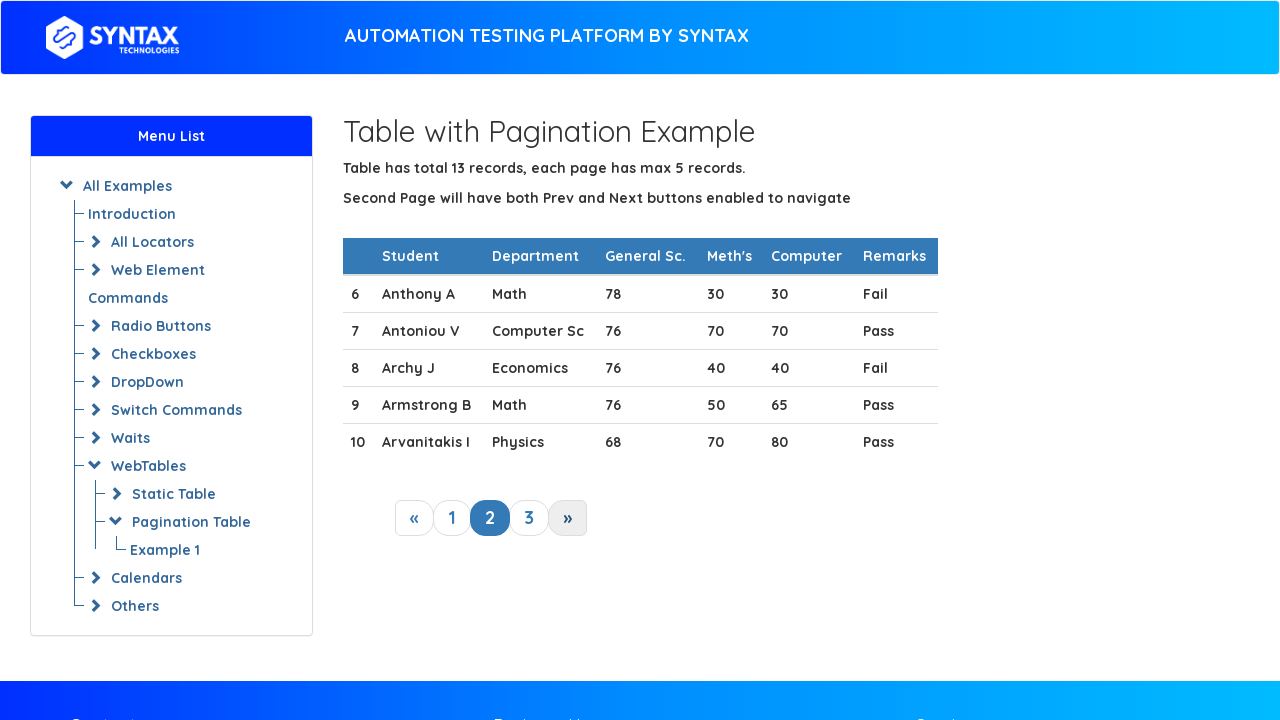

Retrieved all rows from table on page 2
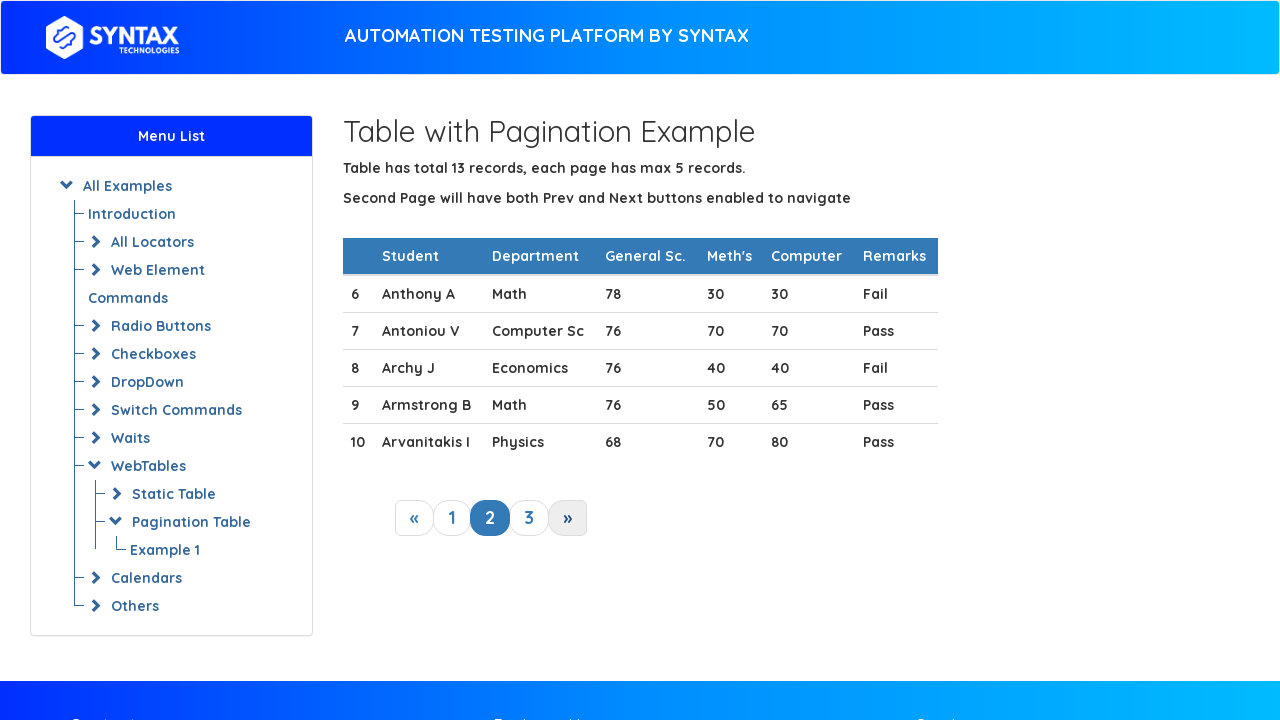

Found 'Archy J' in row on page 2: 8Archy JEconomics764040Fail
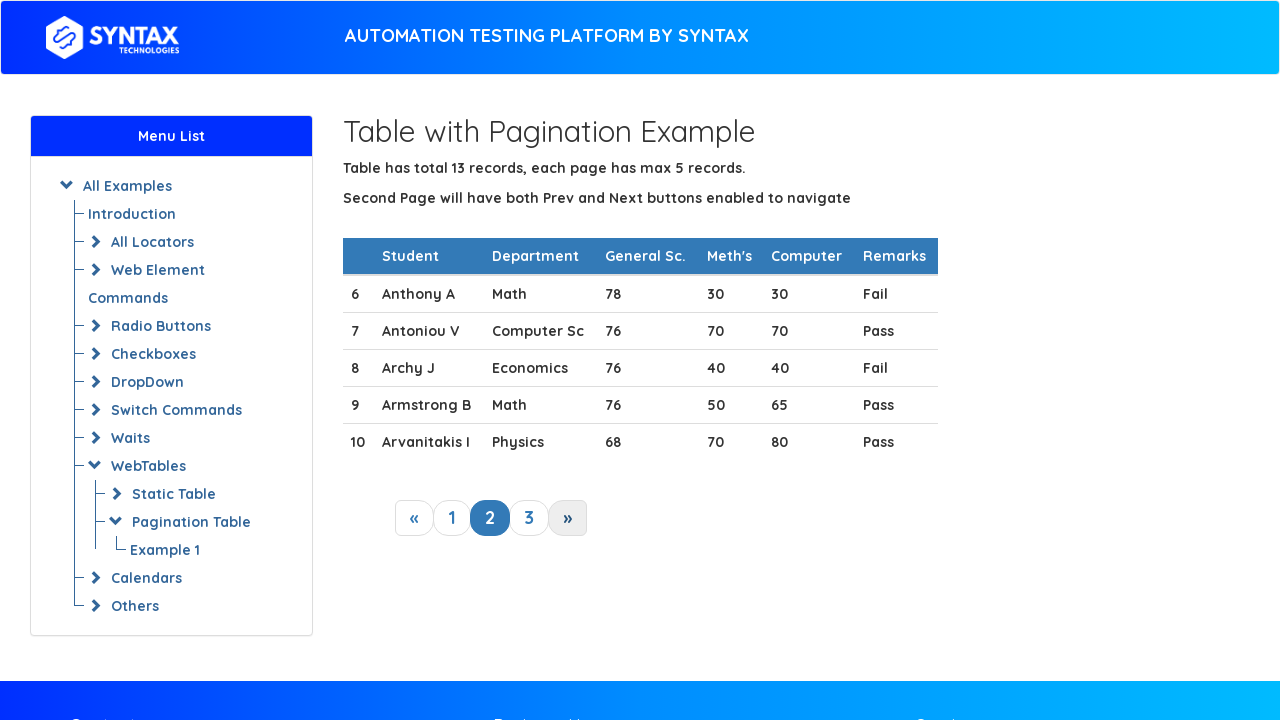

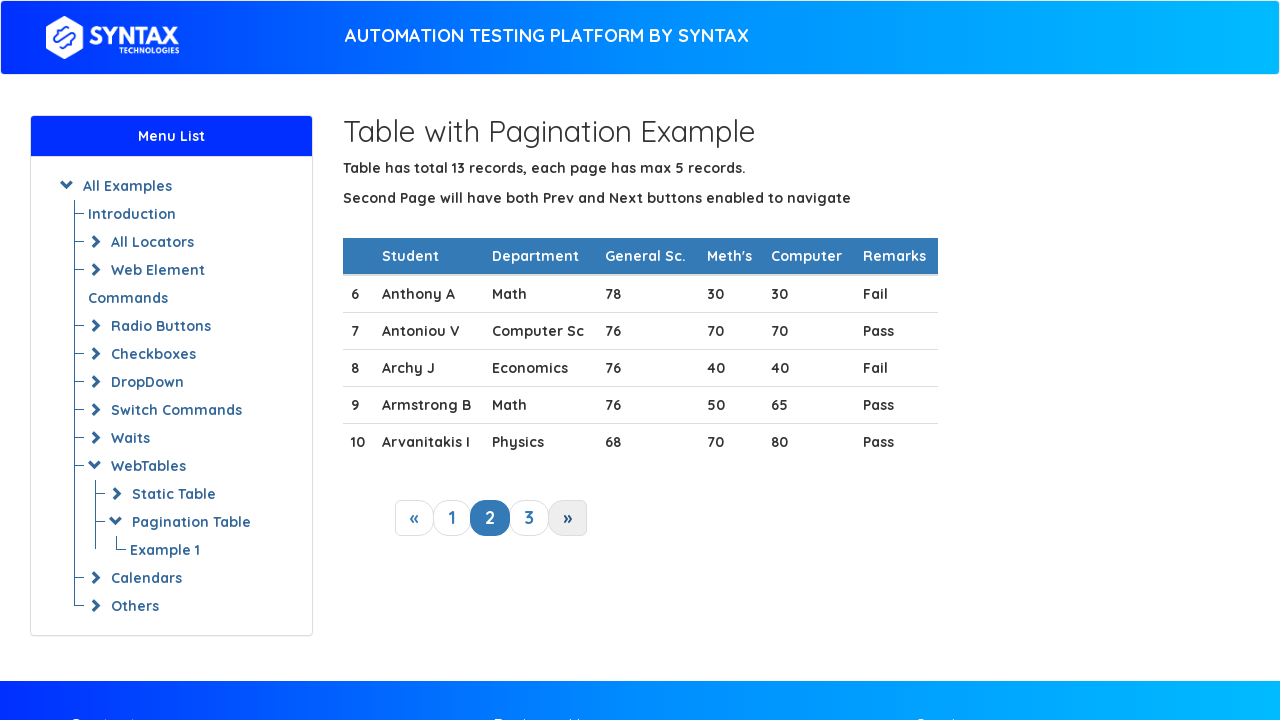